Tests checkbox functionality by selecting all checkboxes except "Others" and verifying their selected status.

Starting URL: https://www.leafground.com/checkbox.xhtml

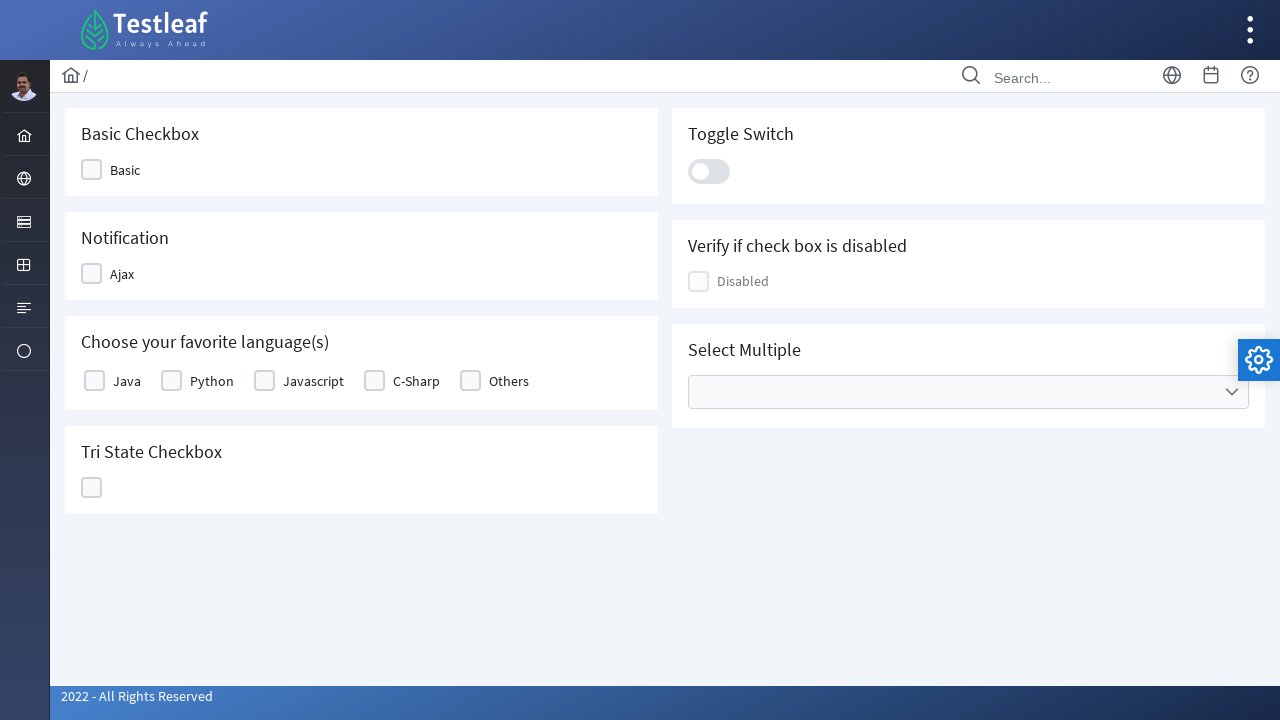

Located all checkbox labels in the basic checkbox table
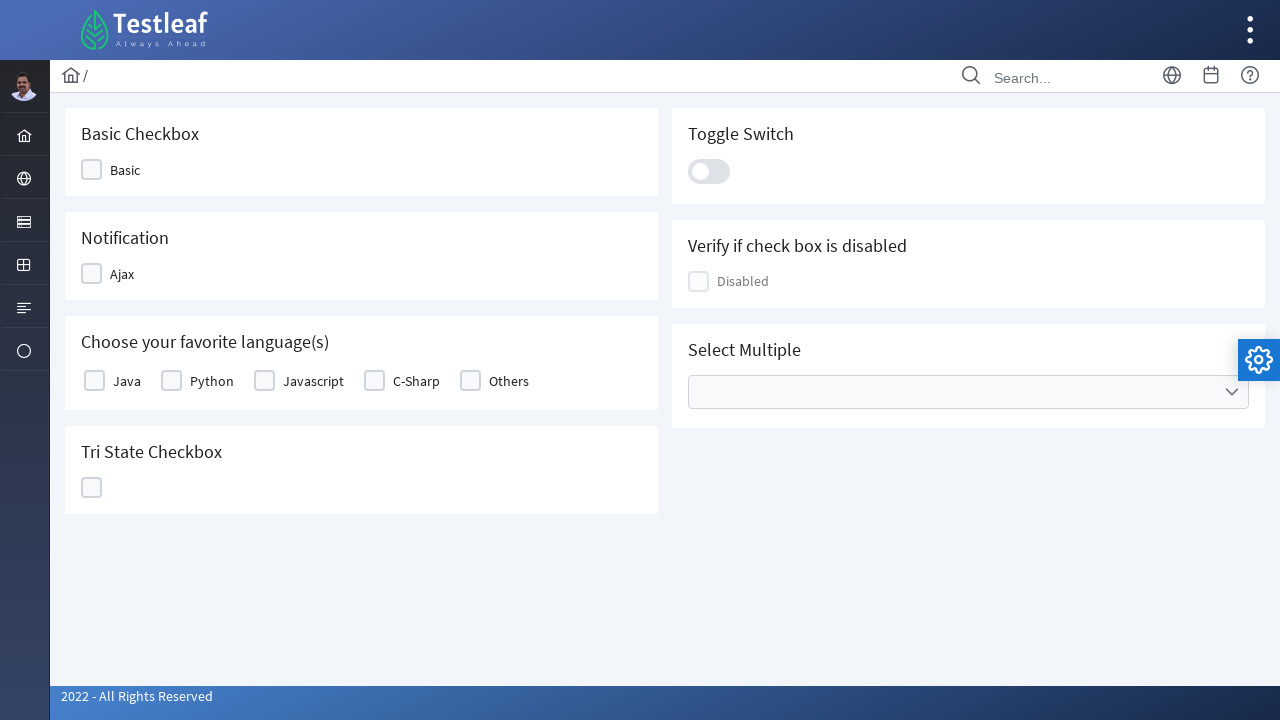

Retrieved count of checkboxes: 5
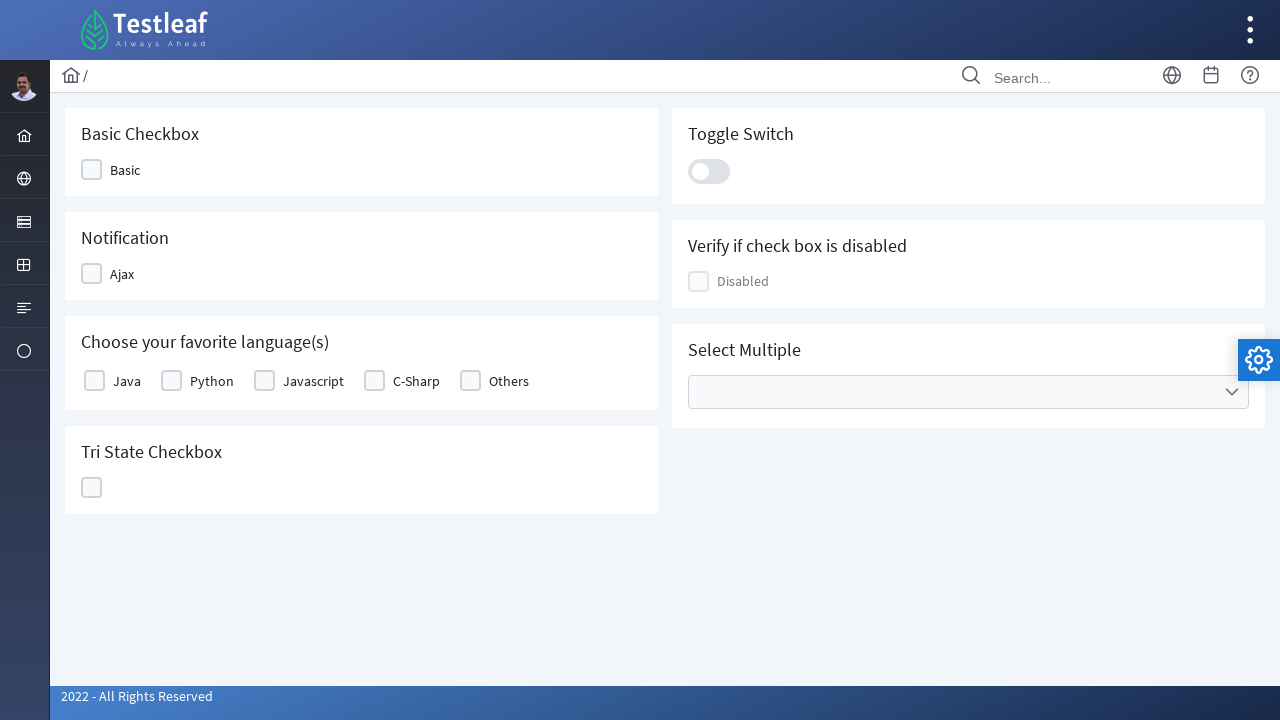

Retrieved checkbox label at index 0
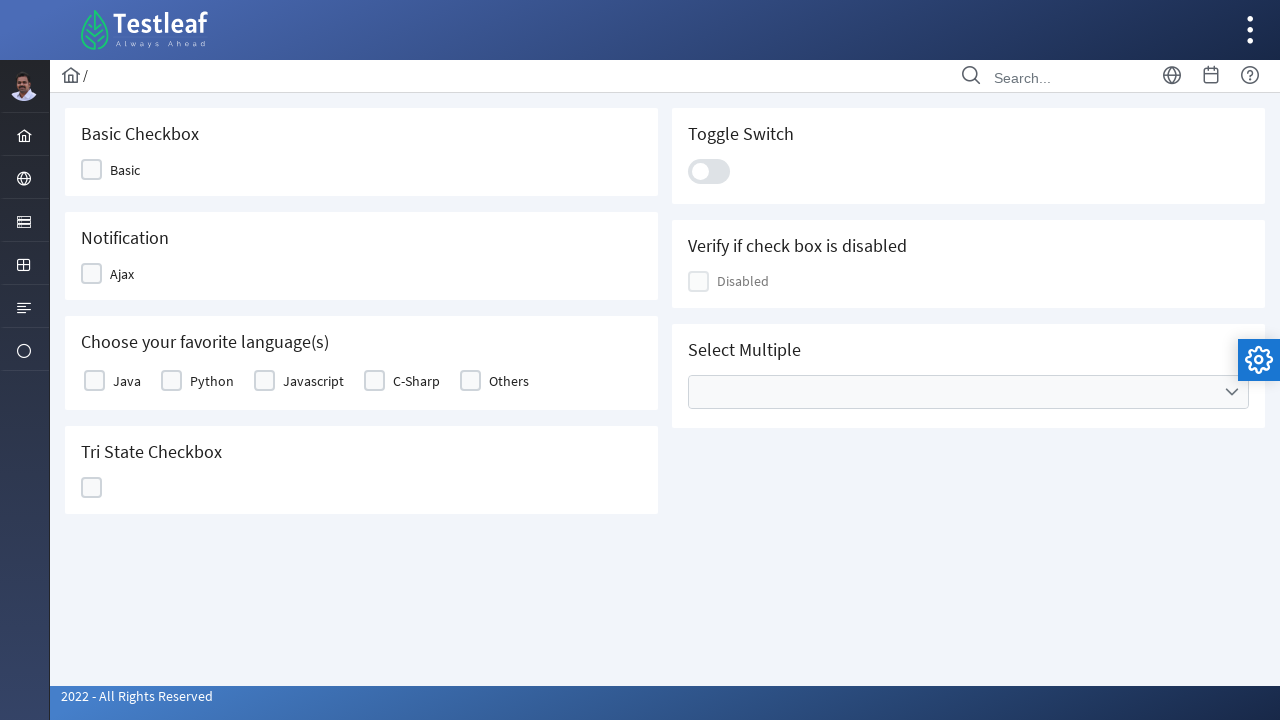

Retrieved text content of checkbox label: 'Java'
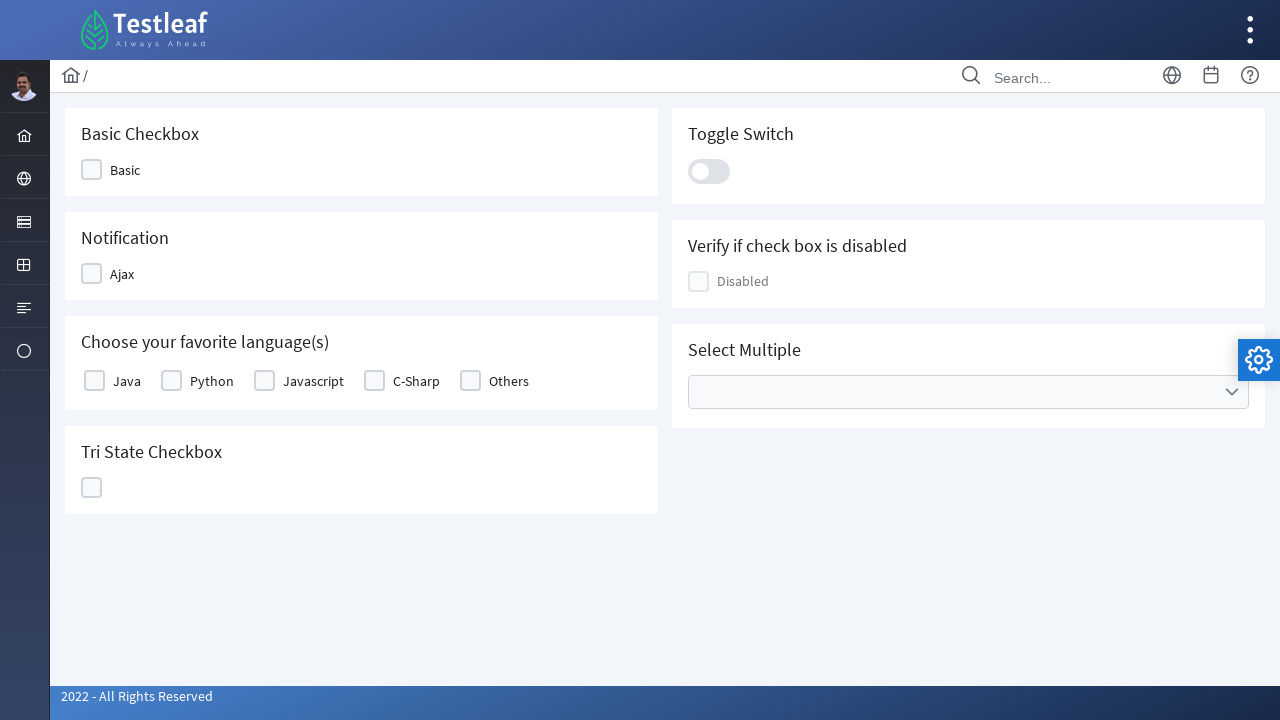

Clicked checkbox for 'Java' at (127, 381) on xpath=//table[@id='j_idt87:basic']//label >> nth=0
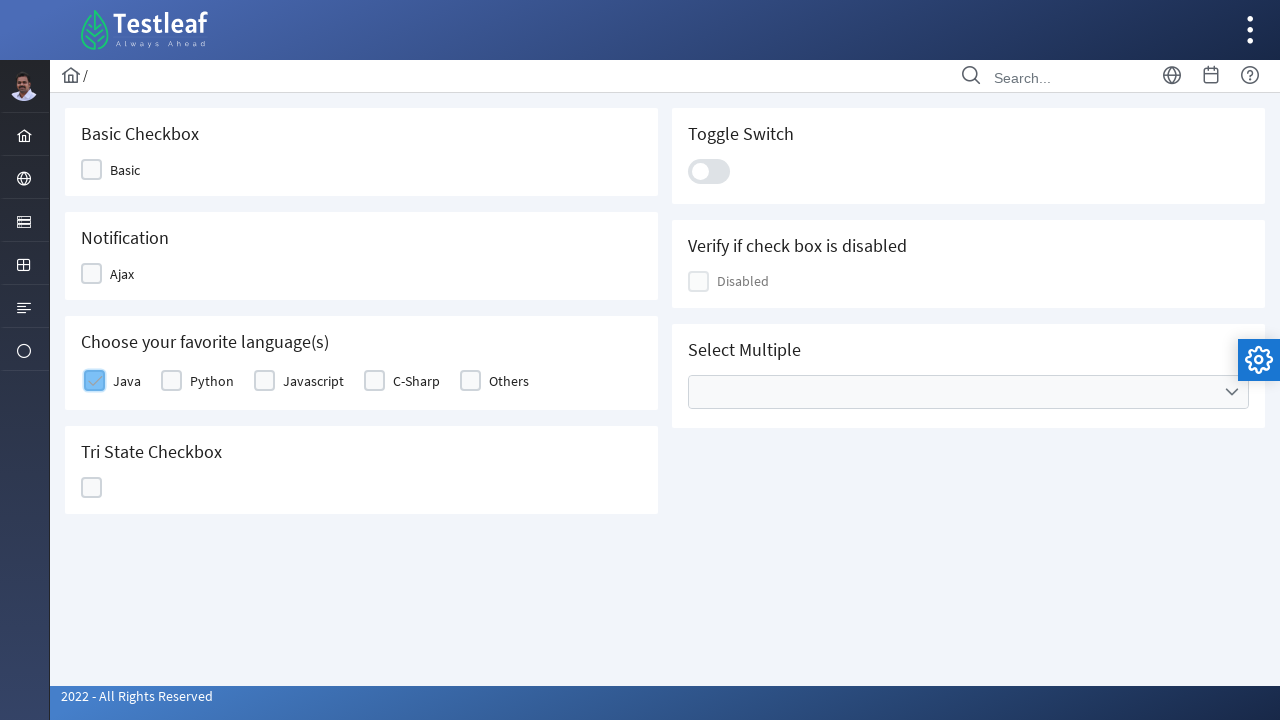

Retrieved checkbox label at index 1
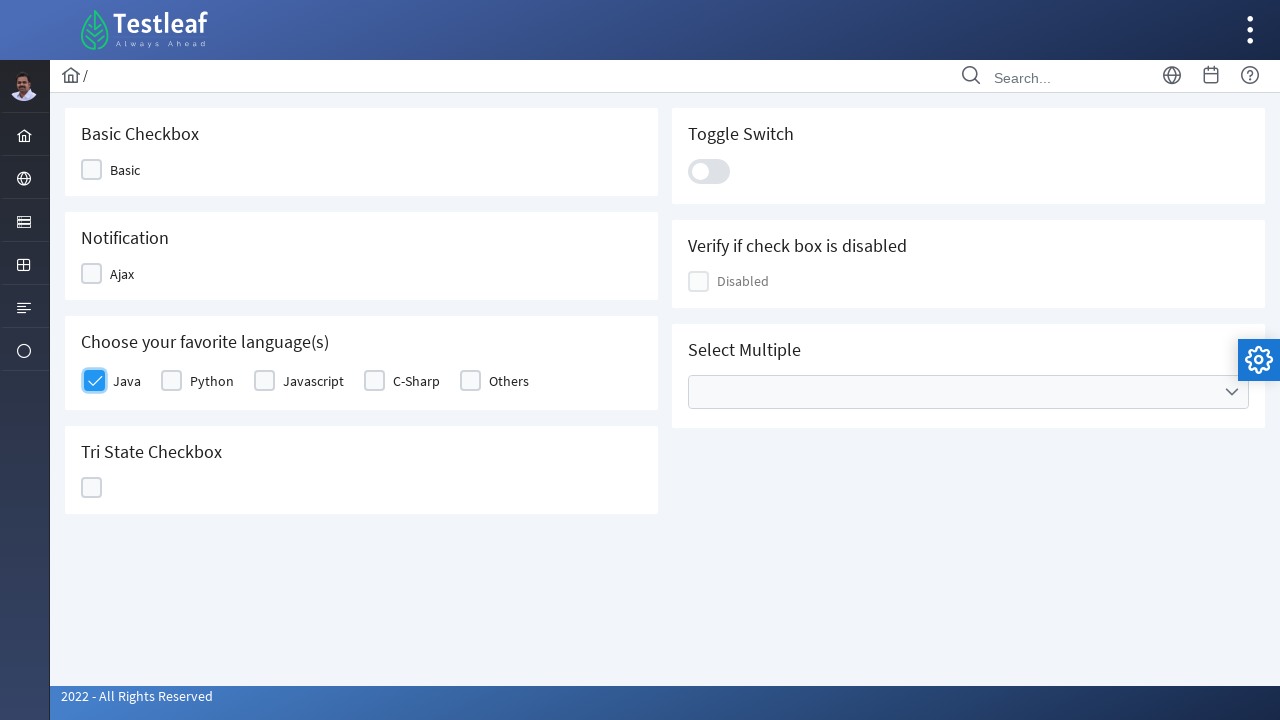

Retrieved text content of checkbox label: 'Python'
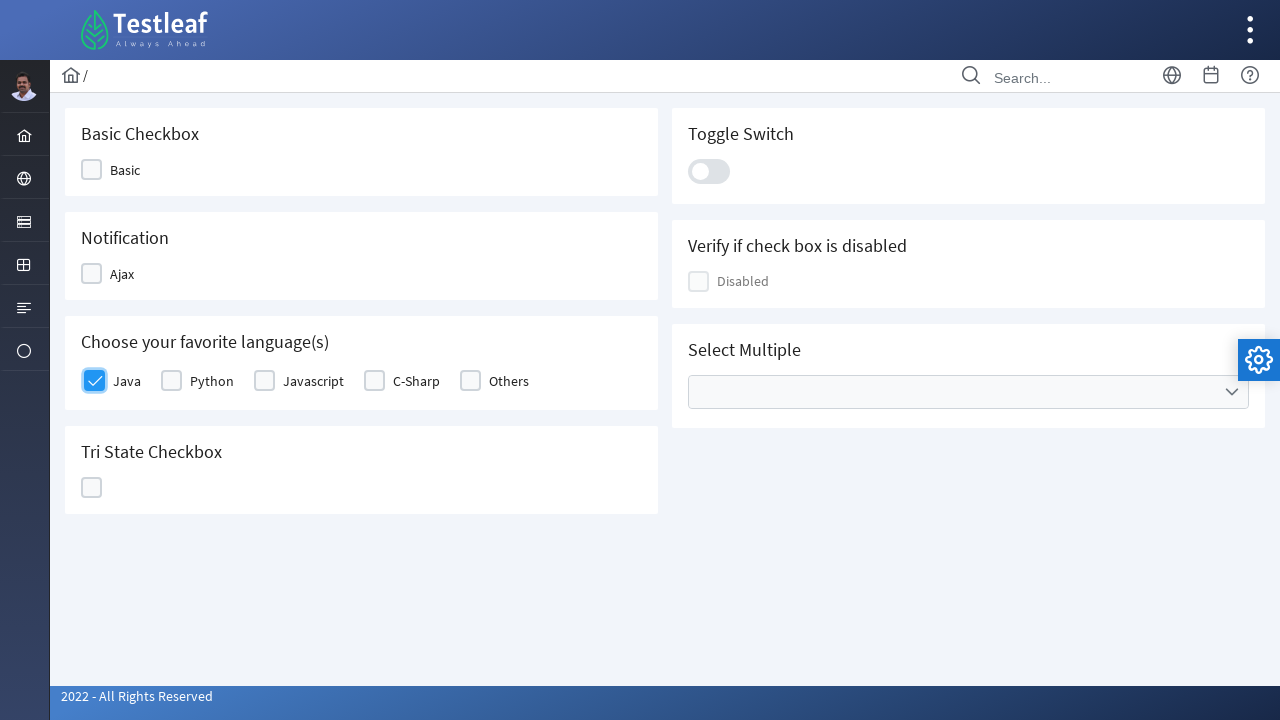

Clicked checkbox for 'Python' at (212, 381) on xpath=//table[@id='j_idt87:basic']//label >> nth=1
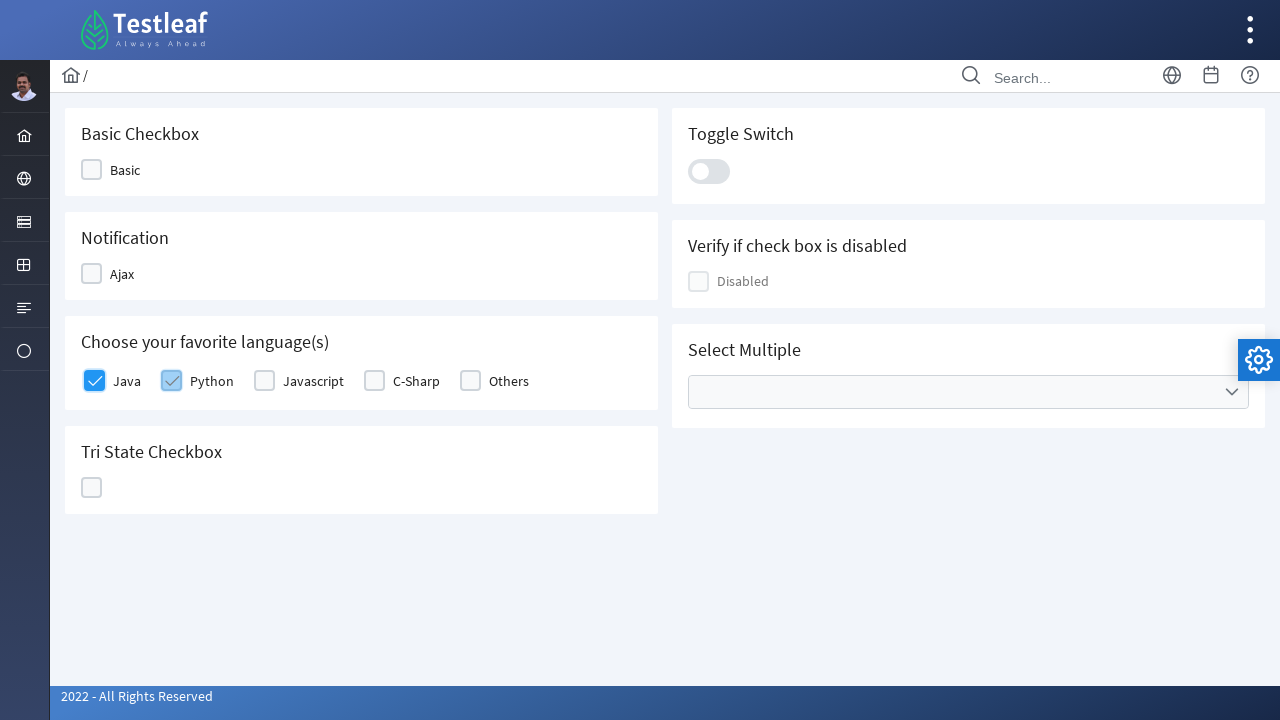

Retrieved checkbox label at index 2
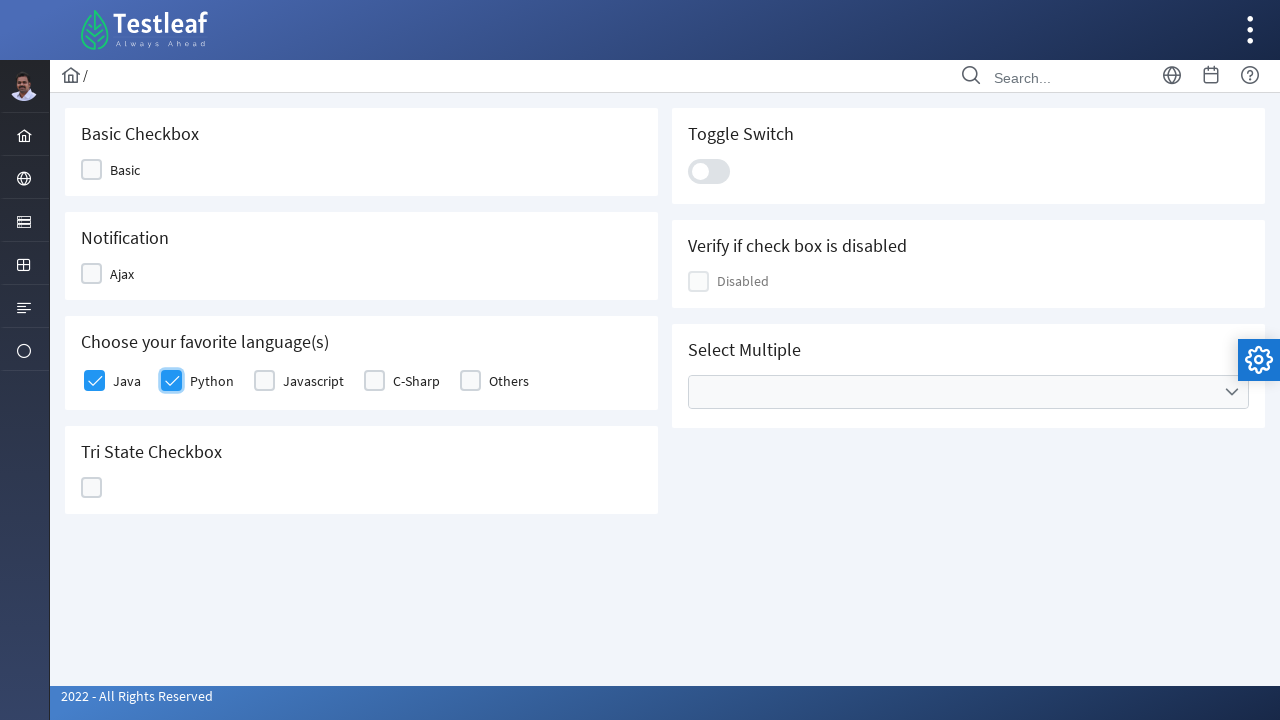

Retrieved text content of checkbox label: 'Javascript'
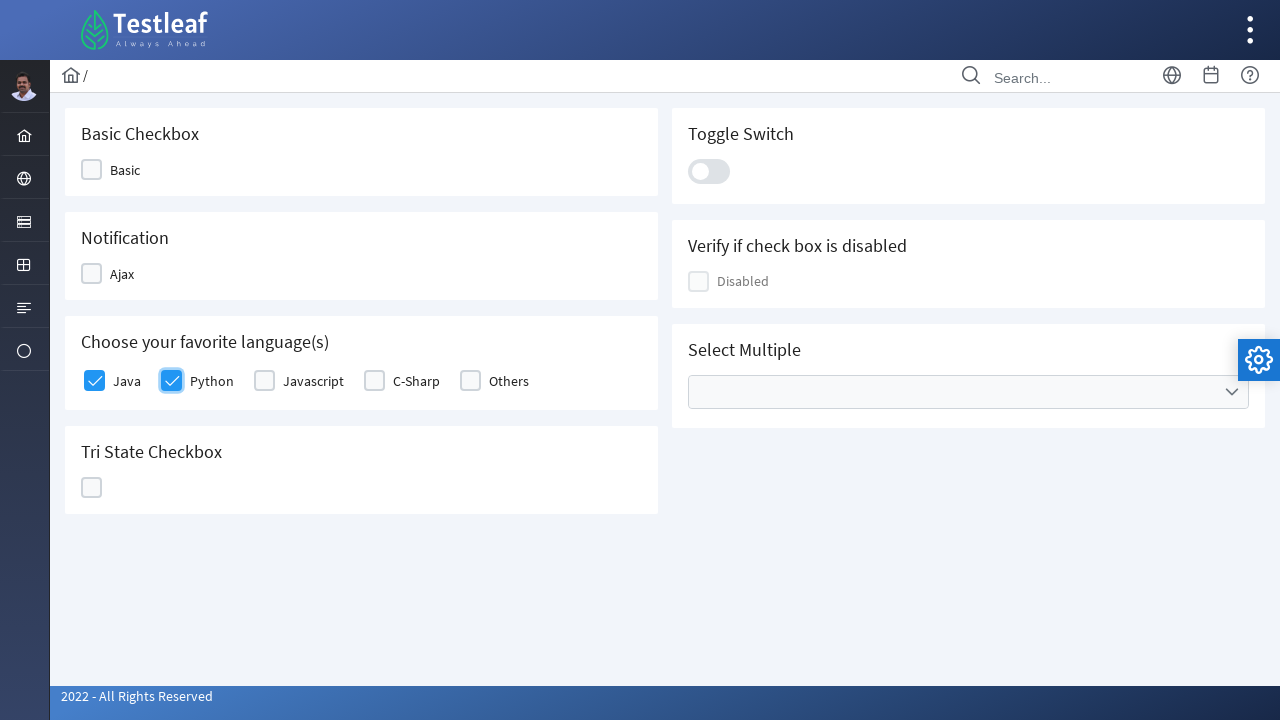

Clicked checkbox for 'Javascript' at (314, 381) on xpath=//table[@id='j_idt87:basic']//label >> nth=2
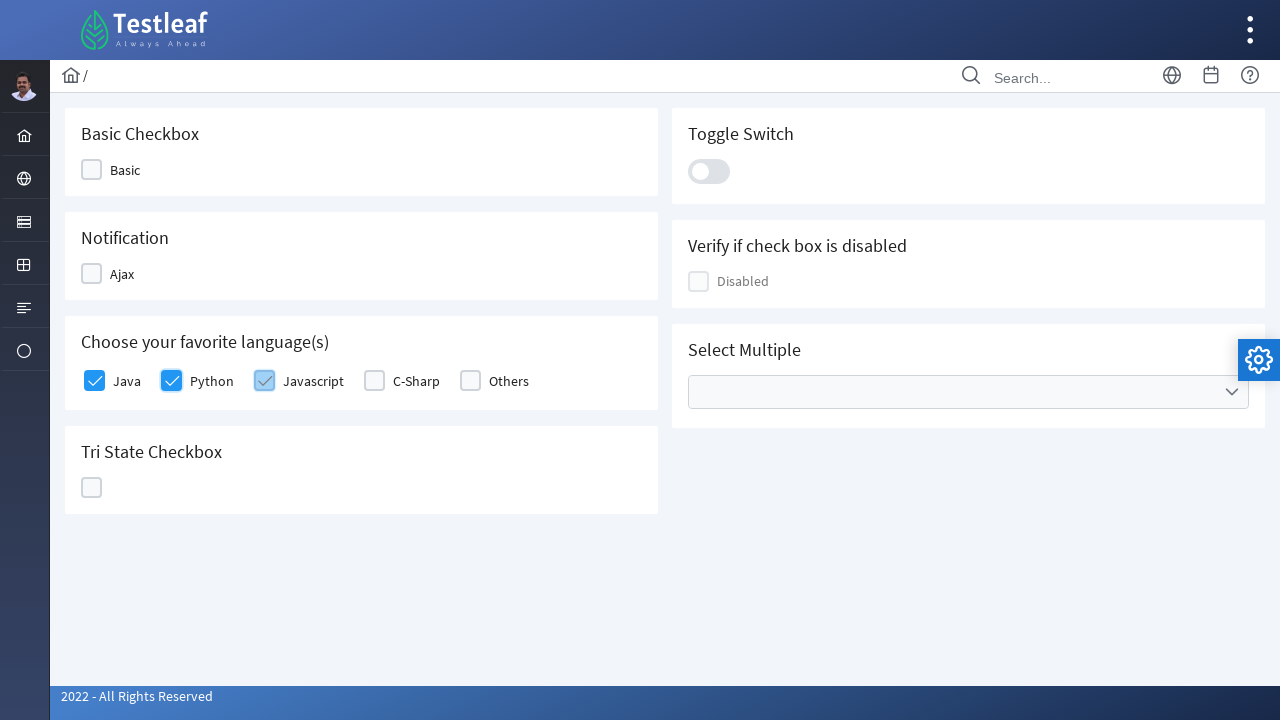

Retrieved checkbox label at index 3
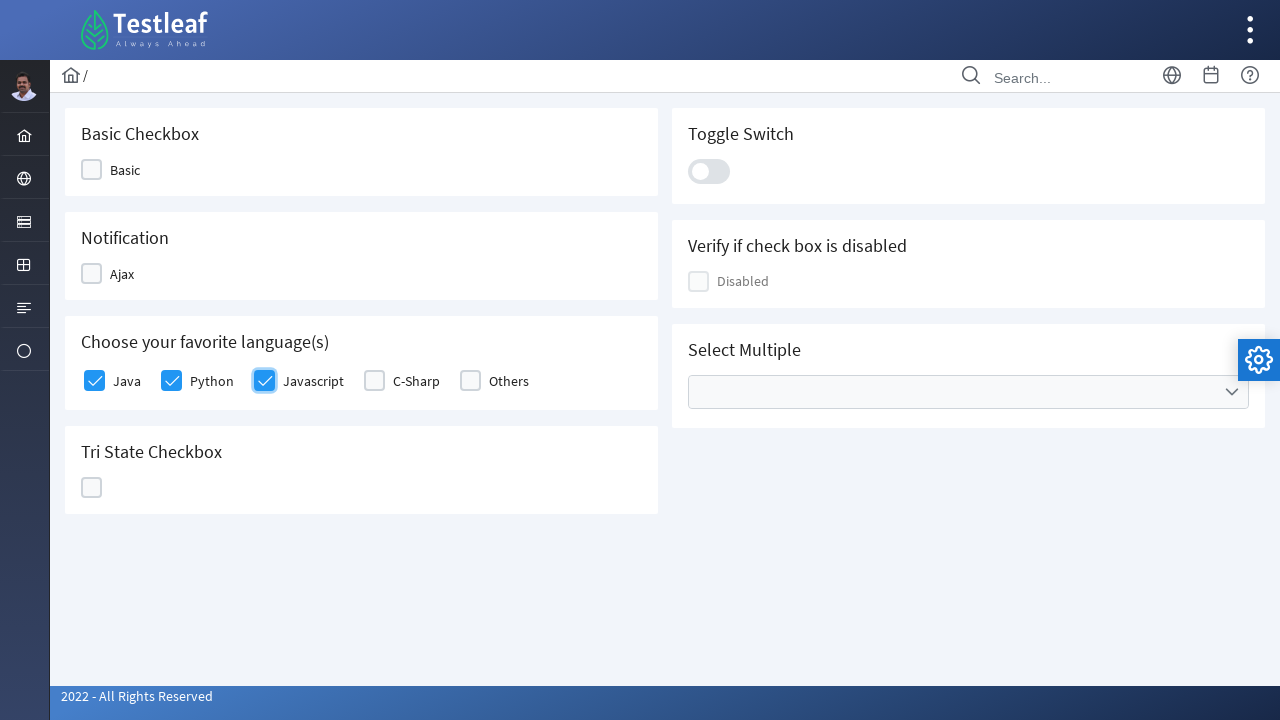

Retrieved text content of checkbox label: 'C-Sharp'
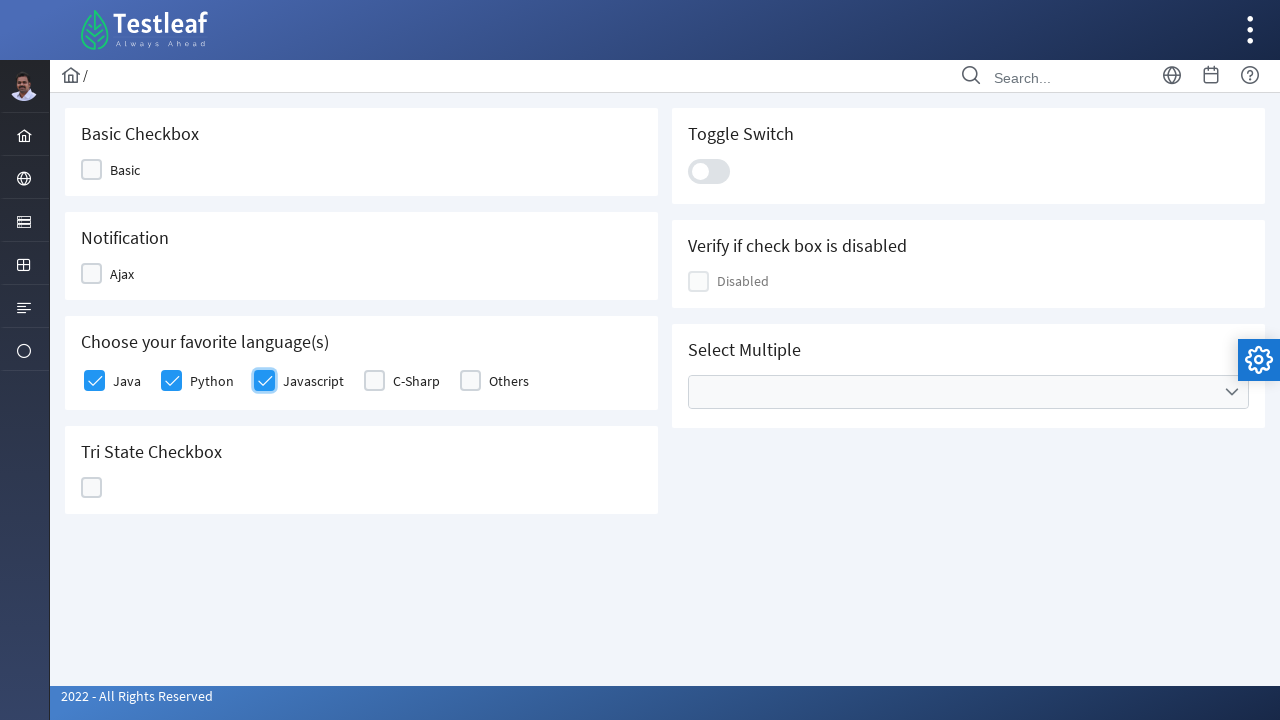

Clicked checkbox for 'C-Sharp' at (416, 381) on xpath=//table[@id='j_idt87:basic']//label >> nth=3
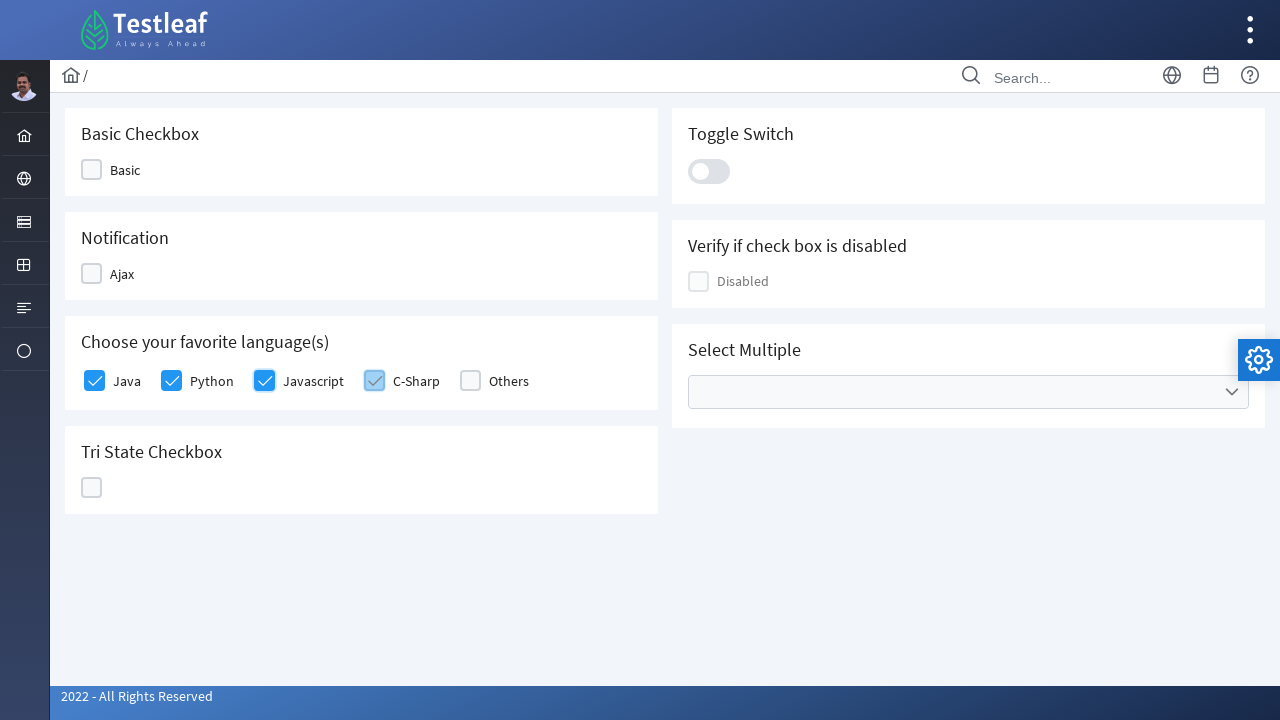

Retrieved checkbox label at index 4
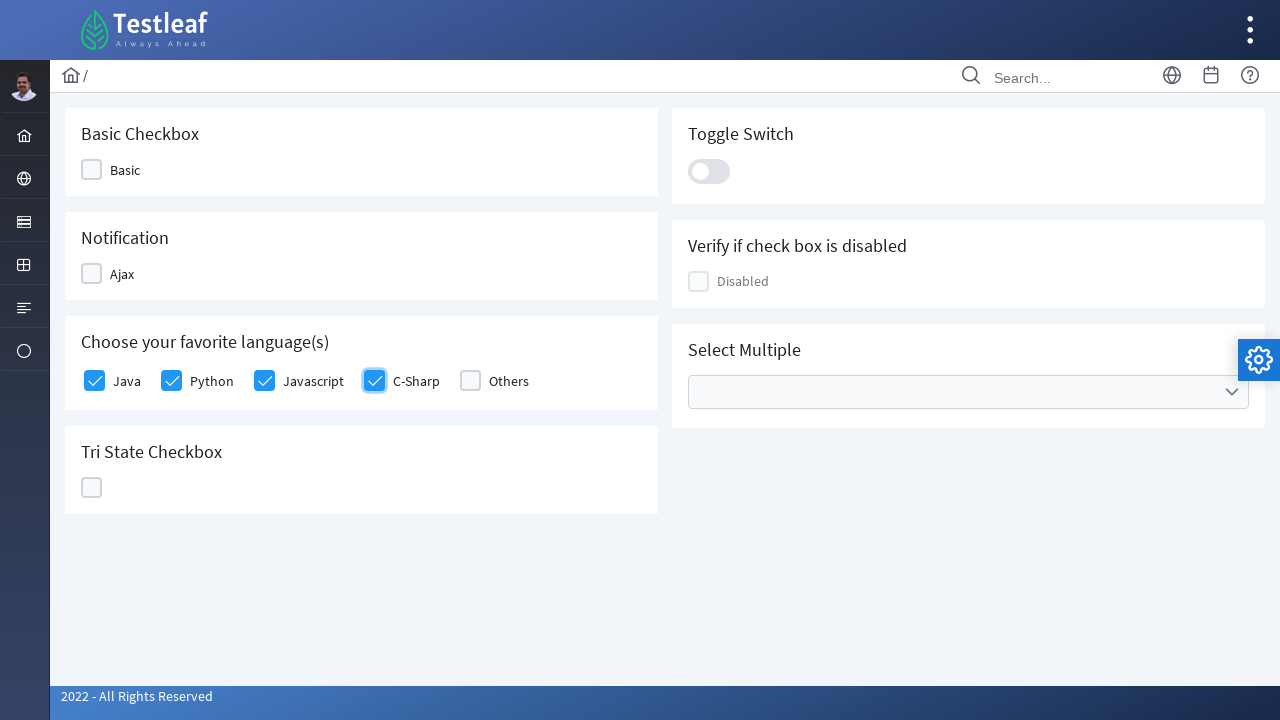

Retrieved text content of checkbox label: 'Others'
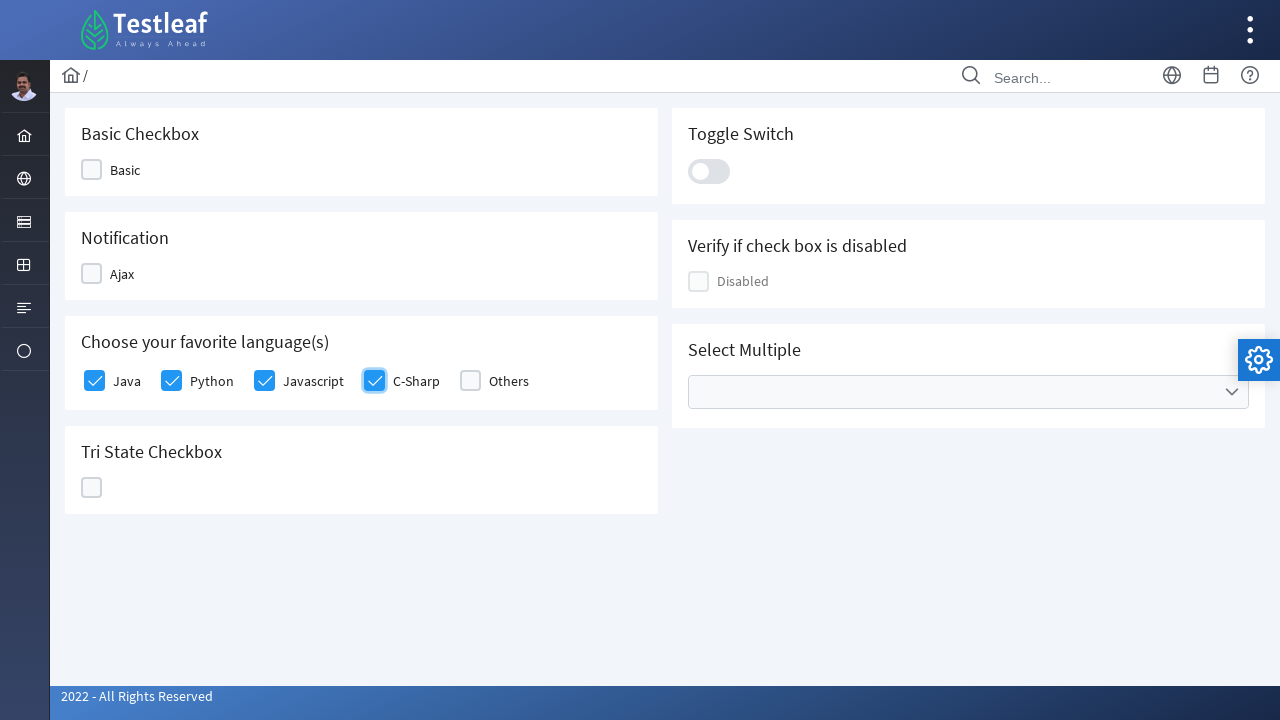

Located checkbox at position 1
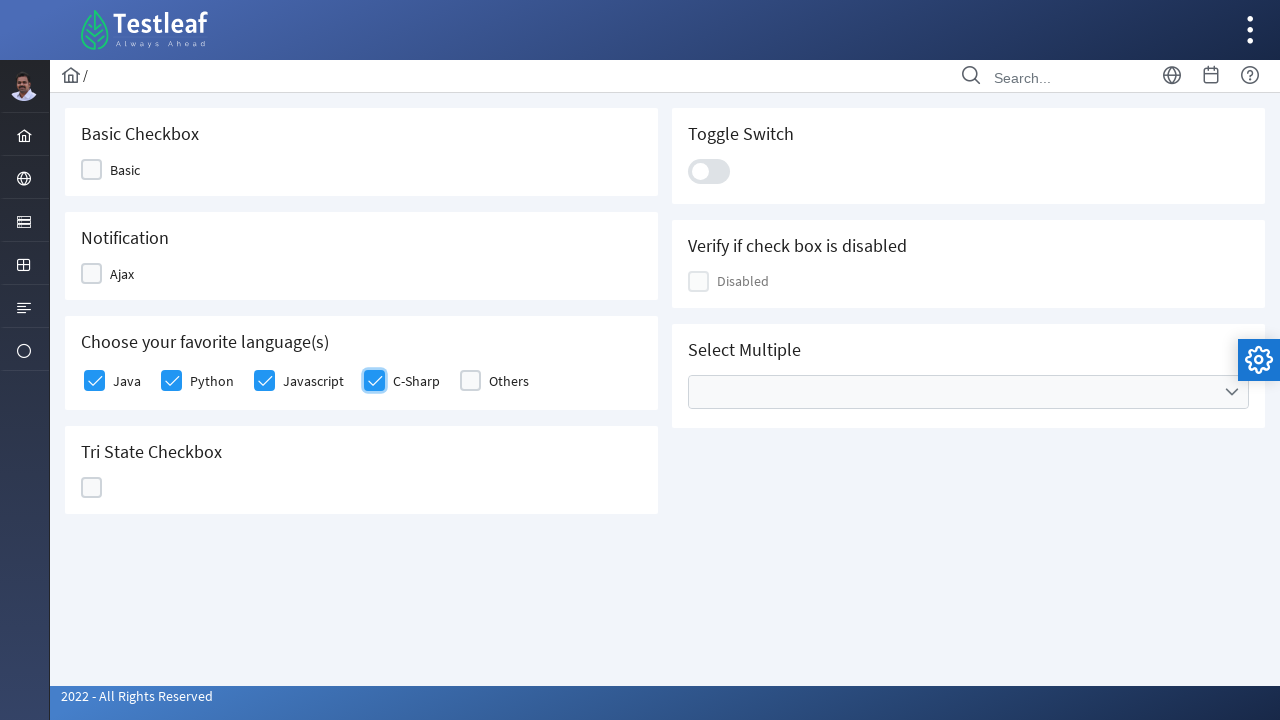

Verified checkbox 1 selected status is: True
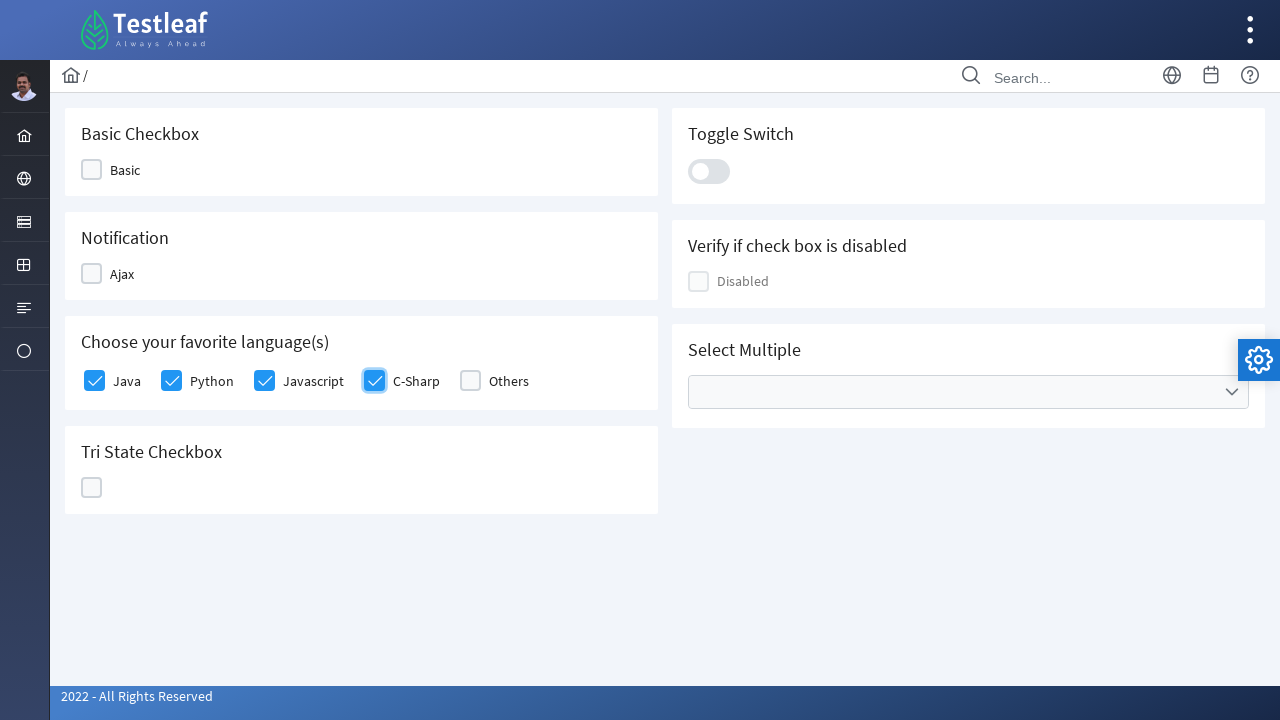

Located checkbox at position 2
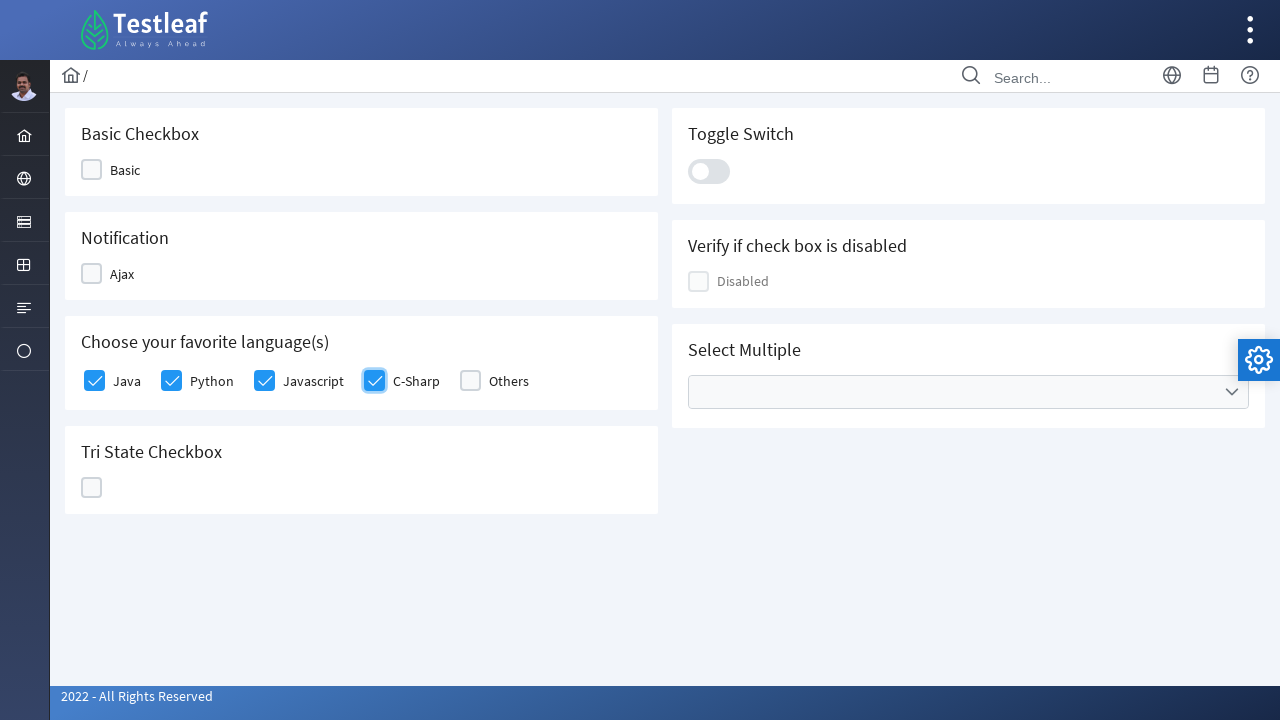

Verified checkbox 2 selected status is: True
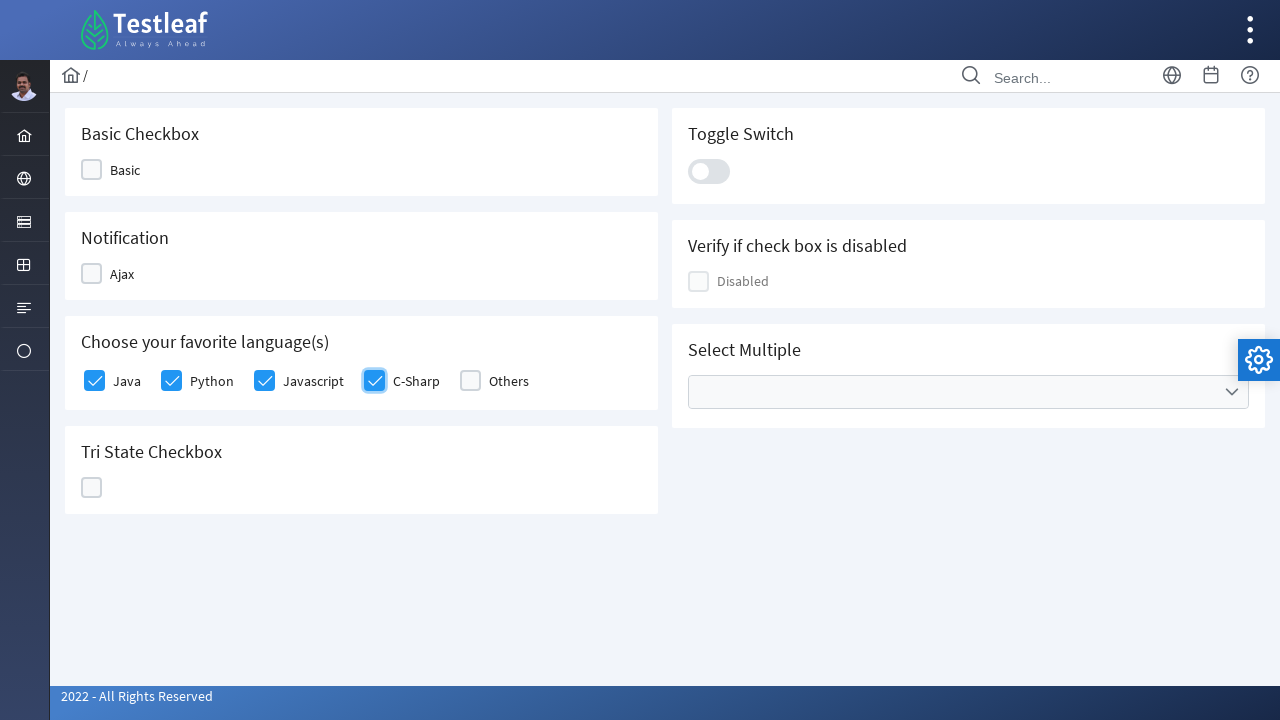

Located checkbox at position 3
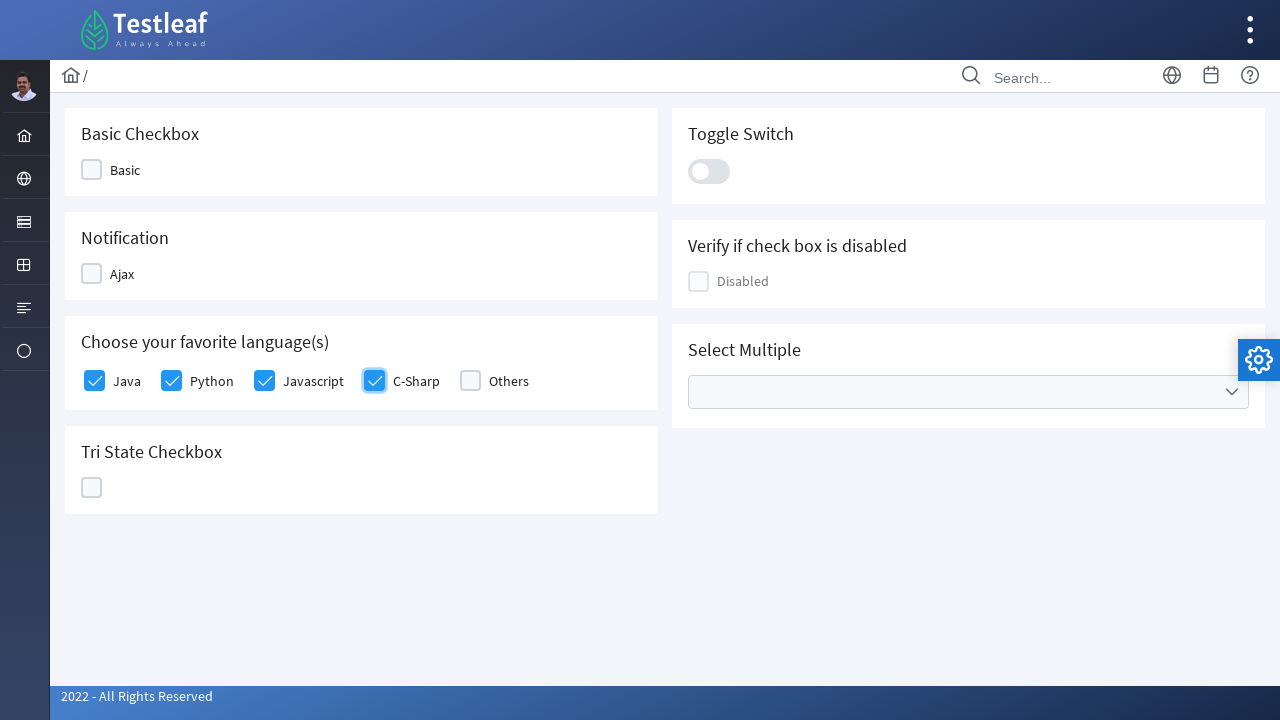

Verified checkbox 3 selected status is: True
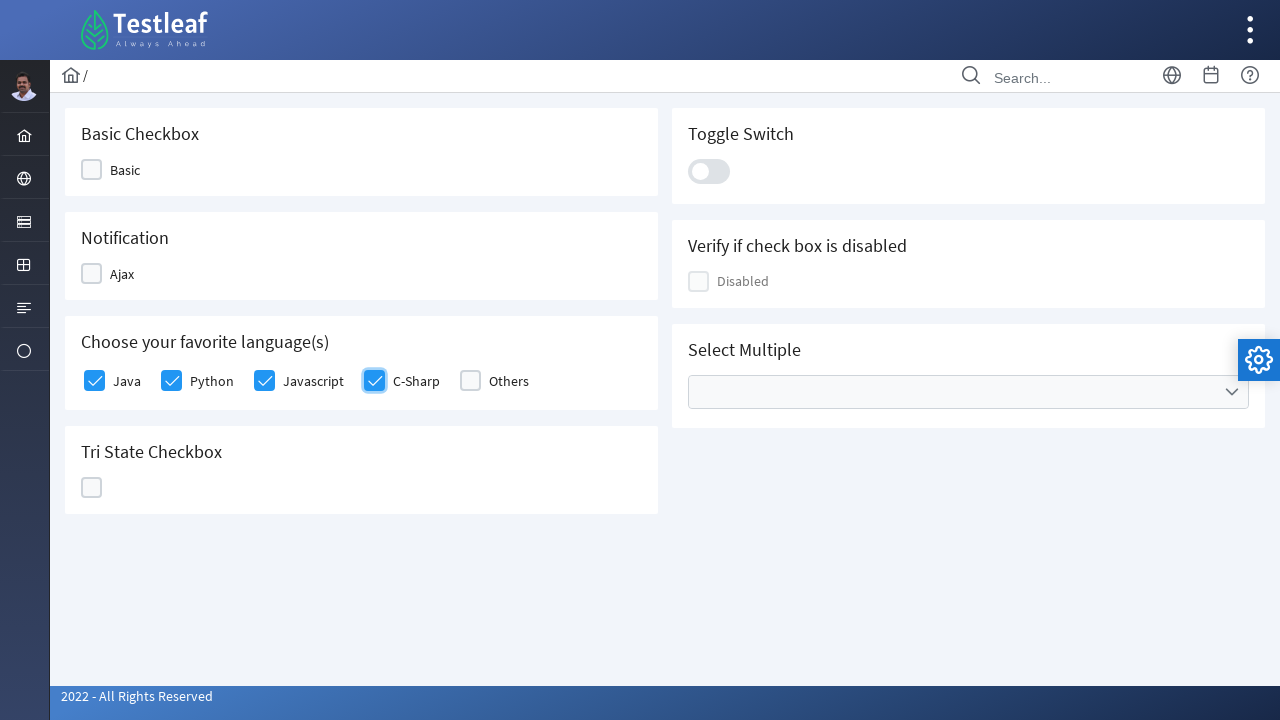

Located checkbox at position 4
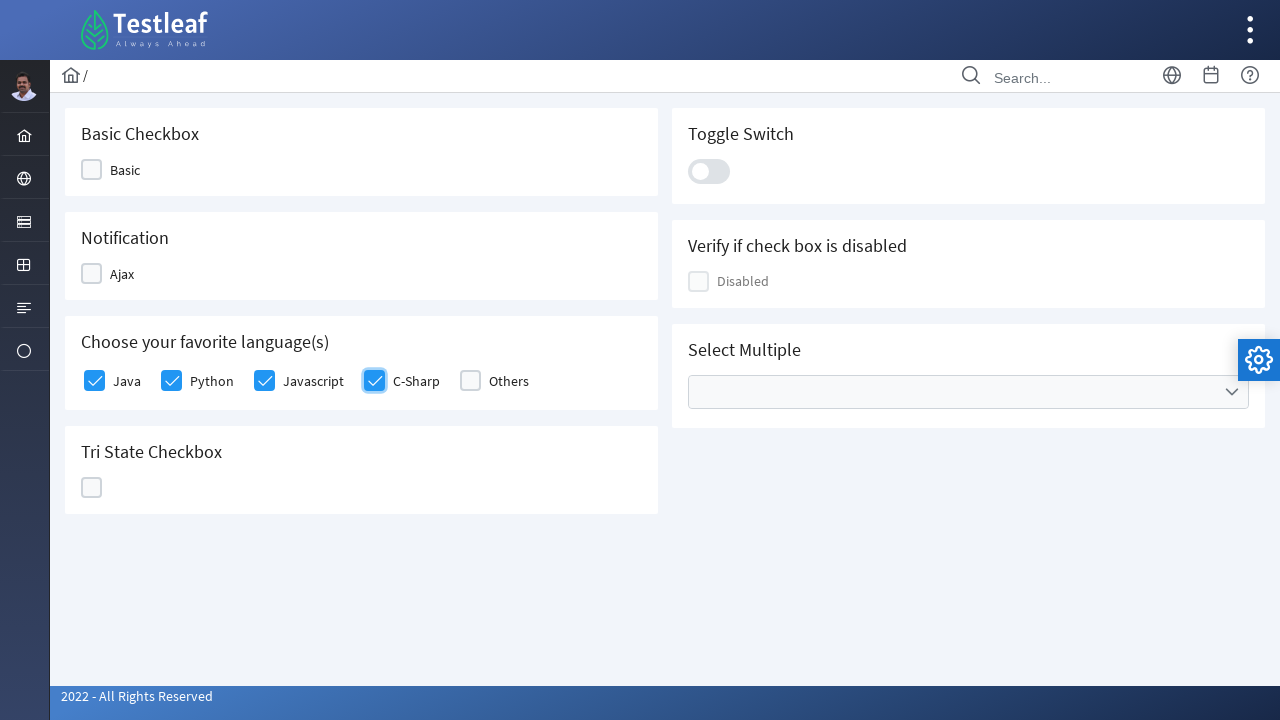

Verified checkbox 4 selected status is: True
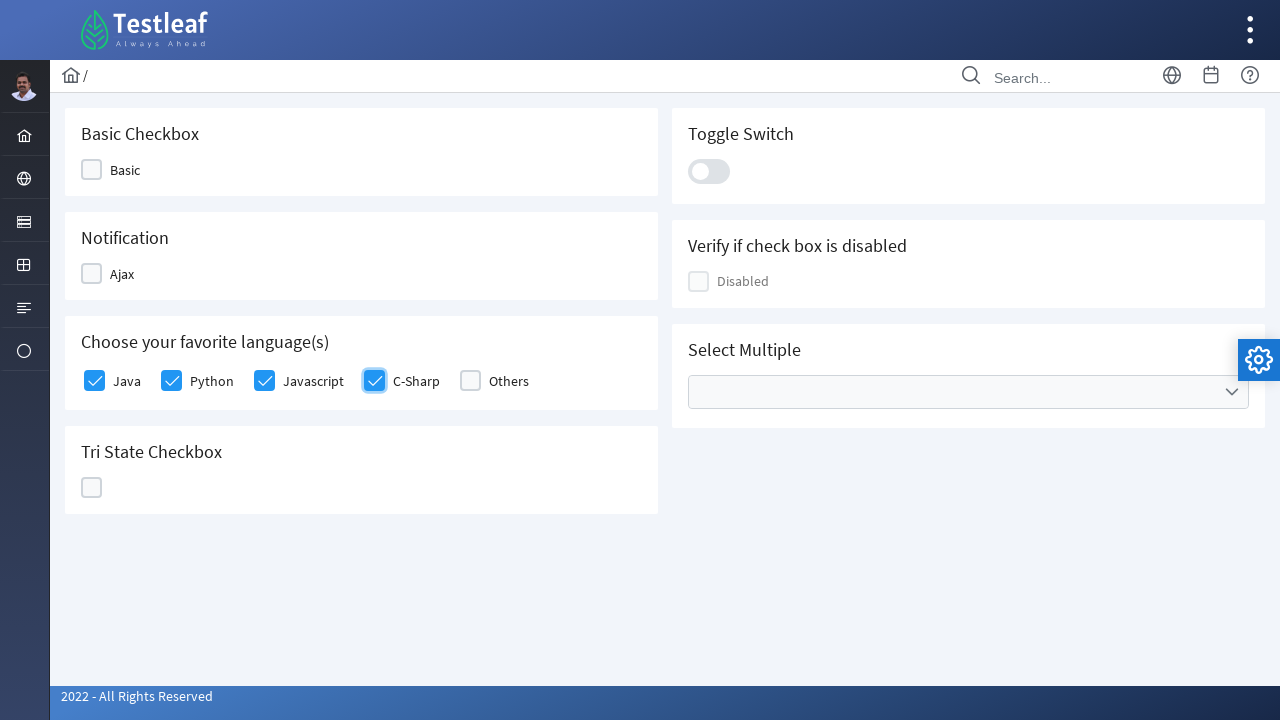

Located checkbox at position 5
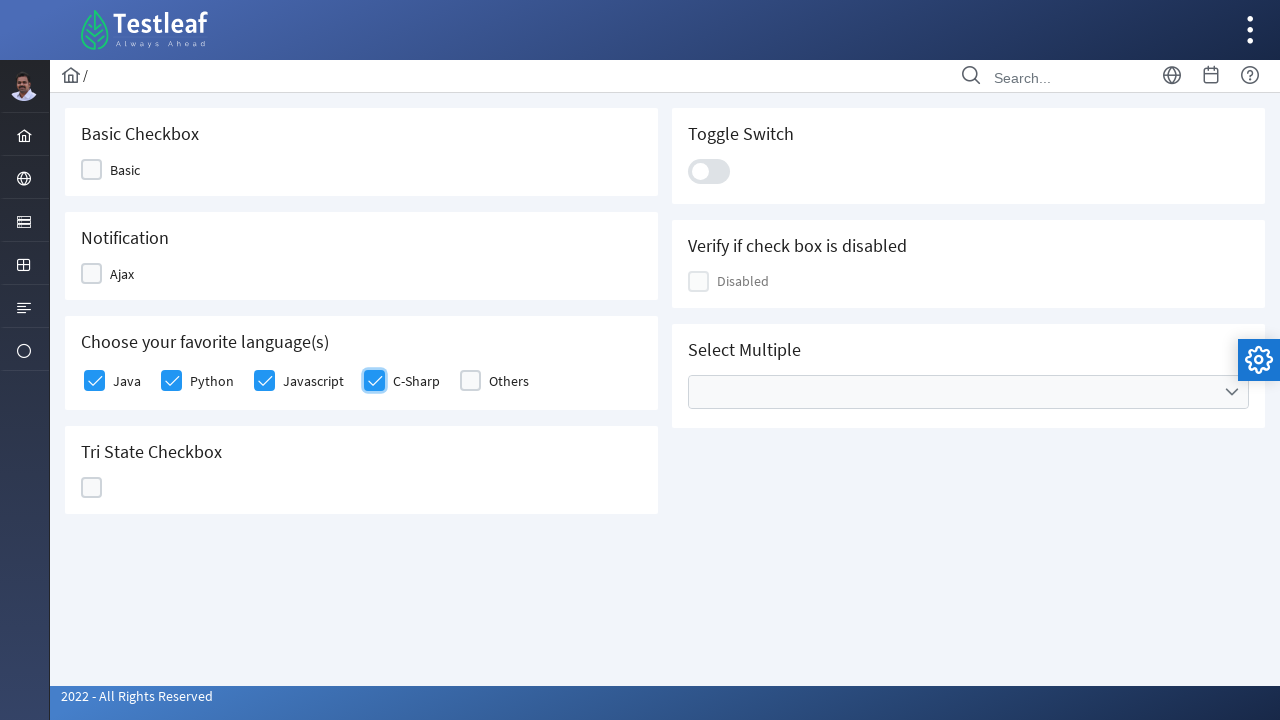

Verified checkbox 5 selected status is: False
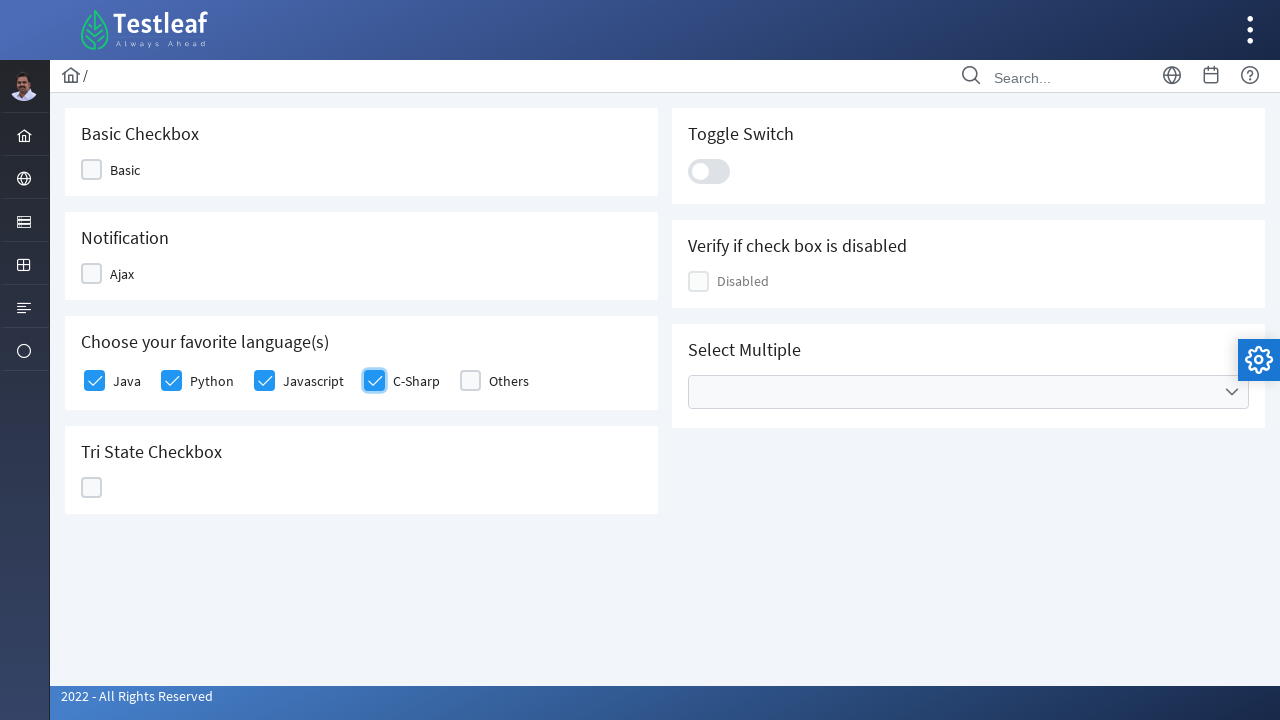

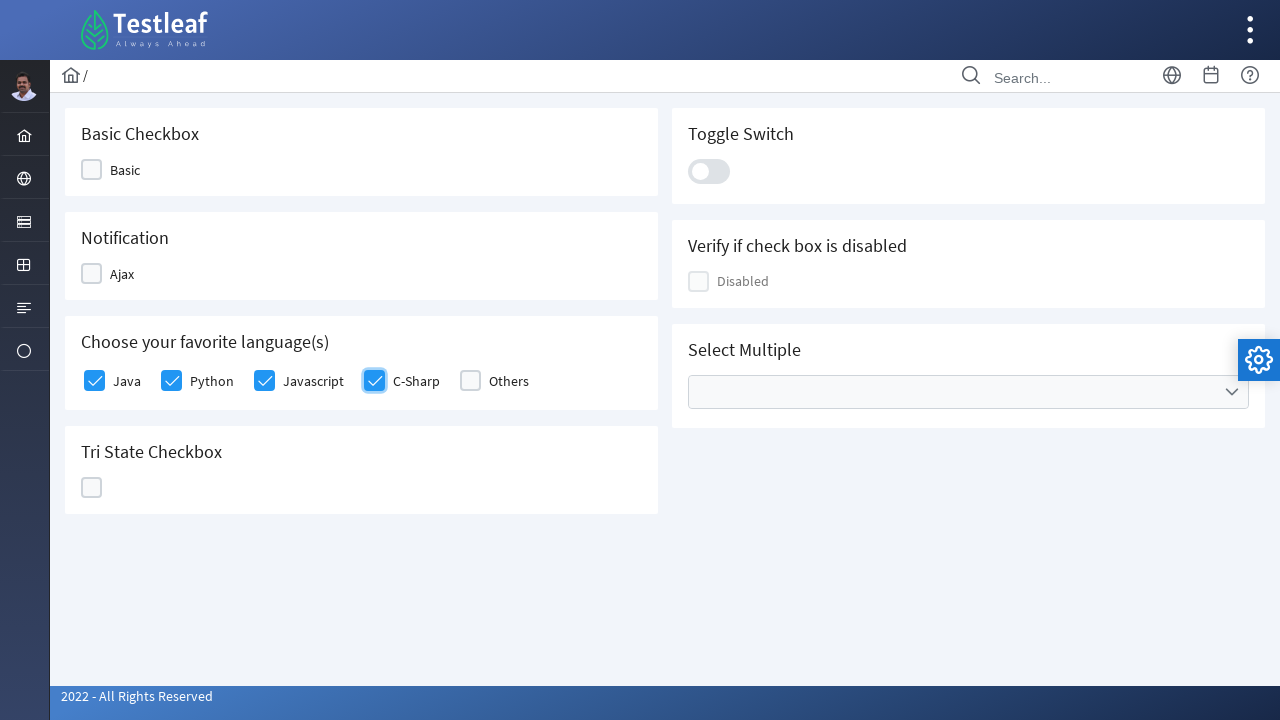